Tests e-commerce functionality by adding multiple vegetable items to cart, proceeding to checkout, and applying a promo code

Starting URL: https://rahulshettyacademy.com/seleniumPractise/

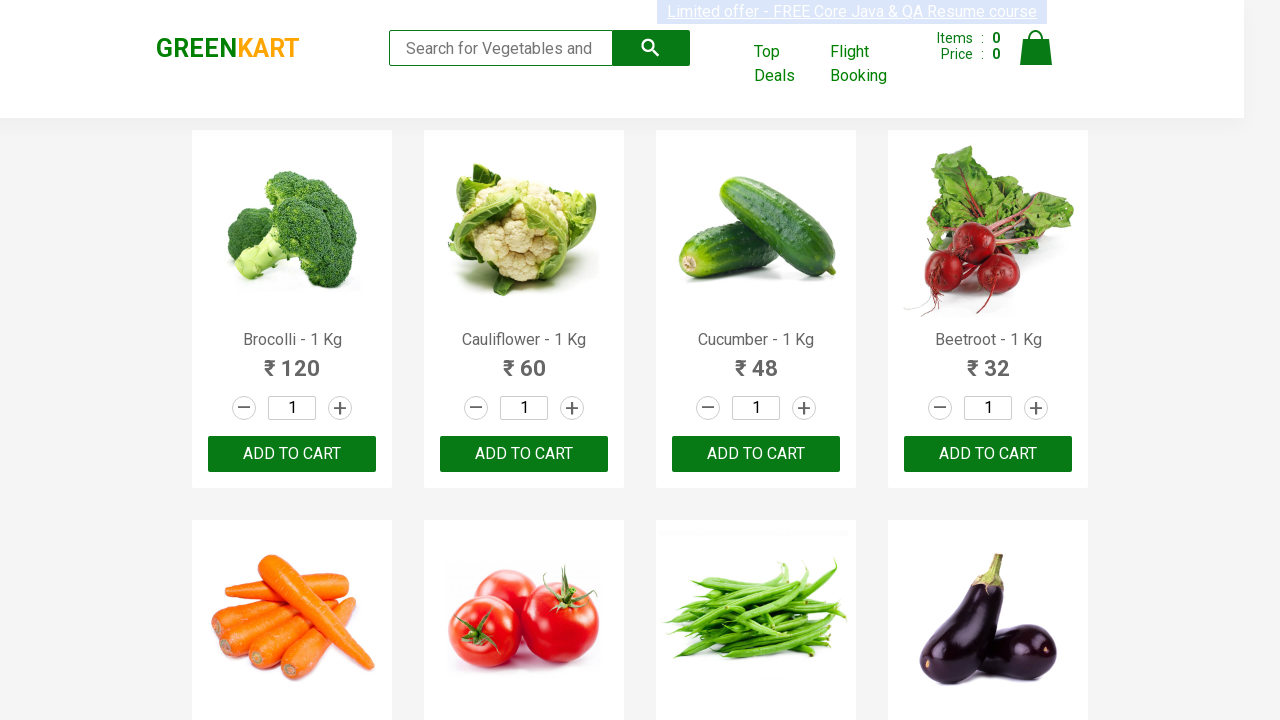

Waited for product names to load
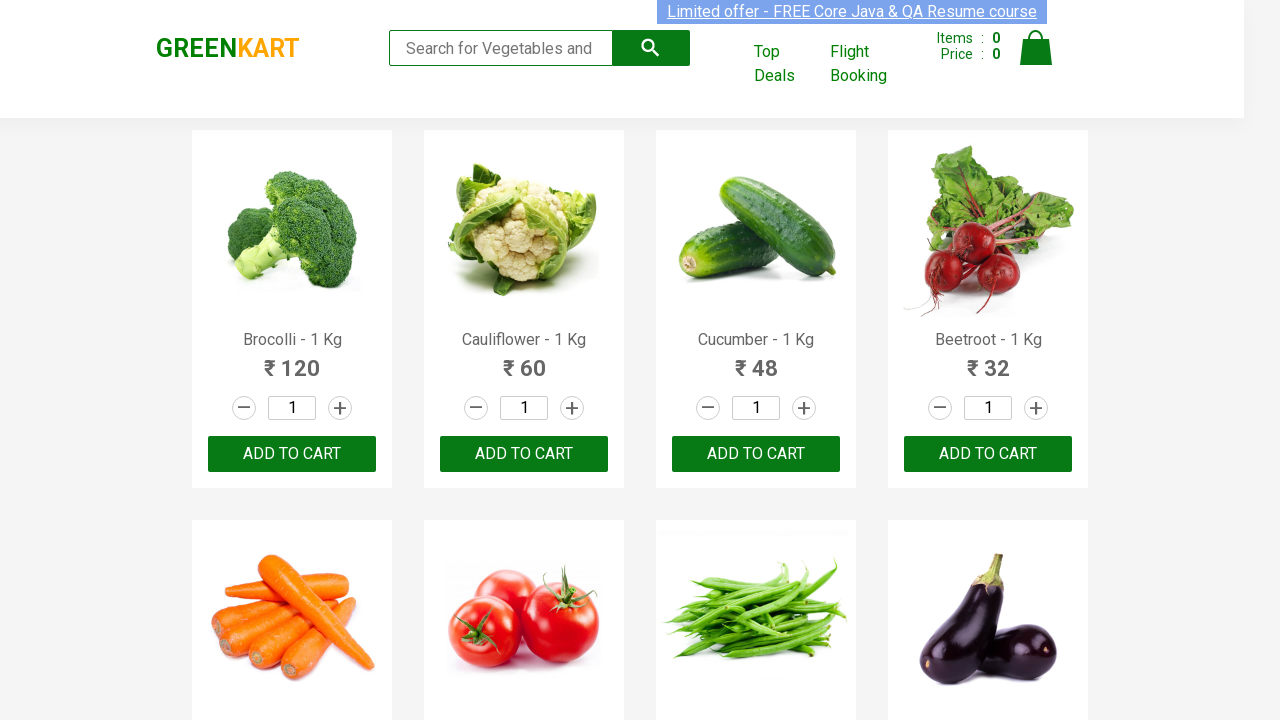

Retrieved all product elements from the page
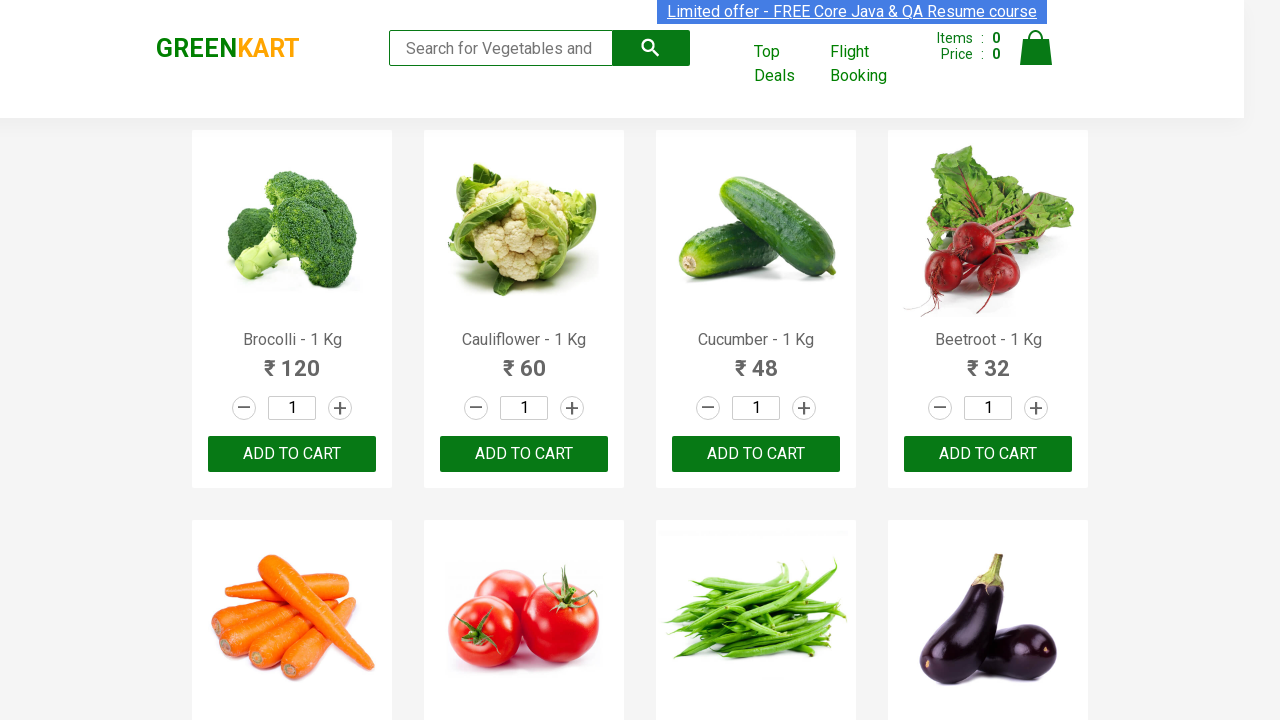

Added Brocolli to cart at (292, 454) on xpath=//div[@class='product-action']/button >> nth=0
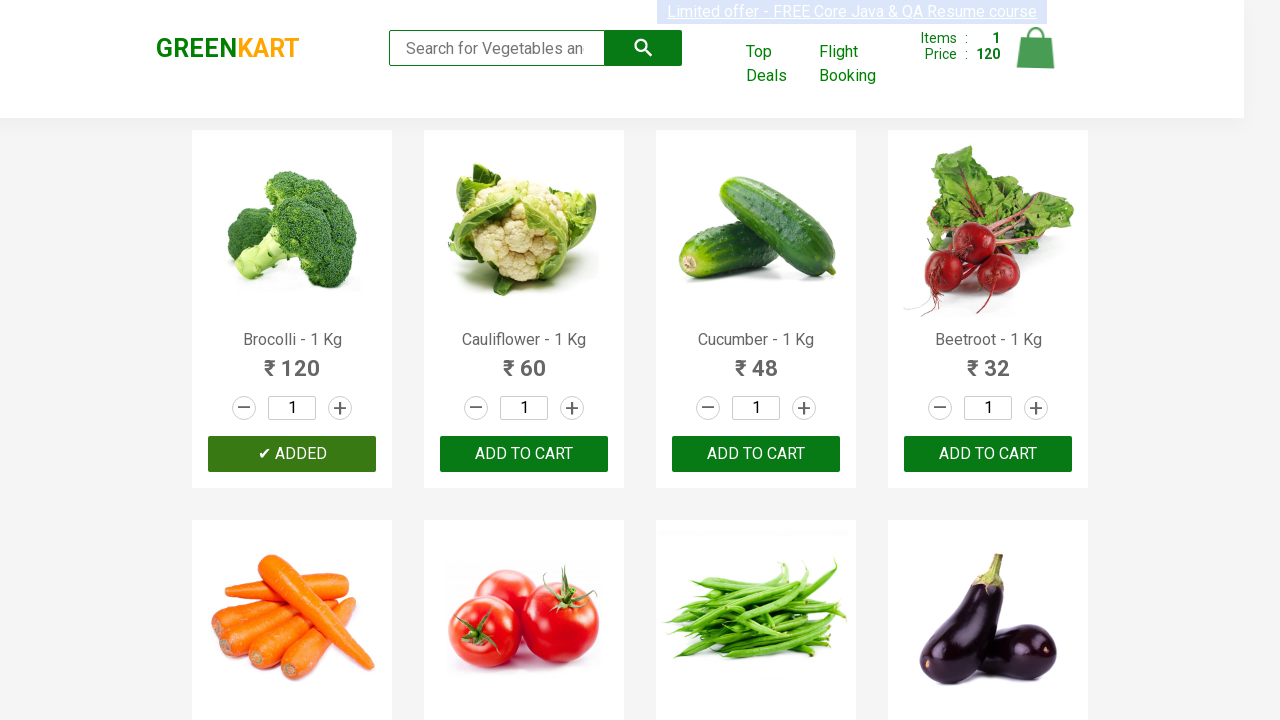

Added Cauliflower to cart at (524, 454) on xpath=//div[@class='product-action']/button >> nth=1
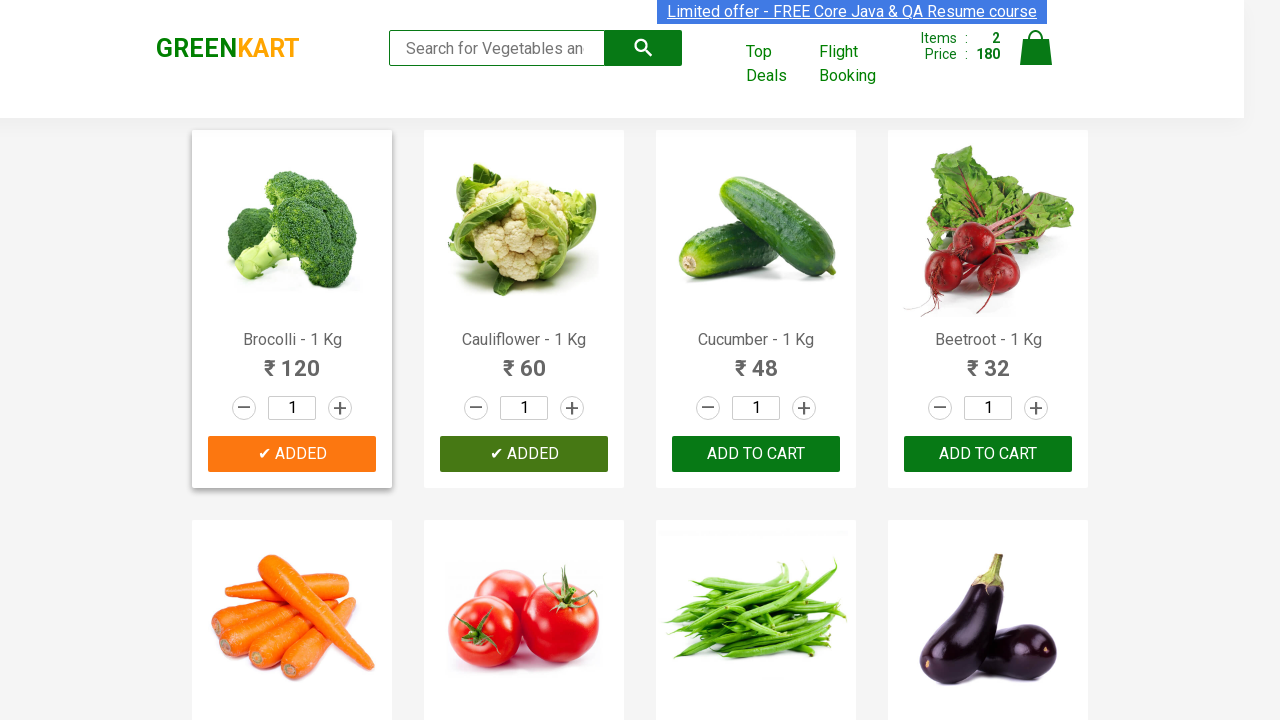

Added Cucumber to cart at (756, 454) on xpath=//div[@class='product-action']/button >> nth=2
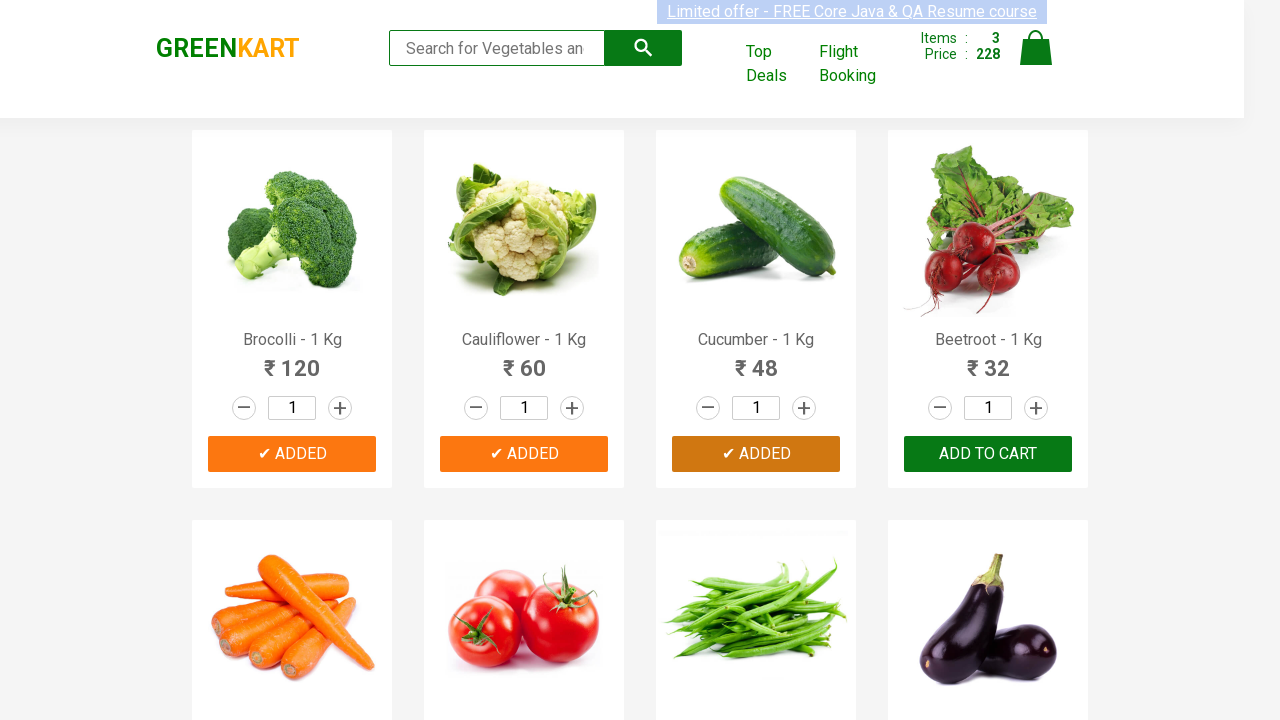

Added Beetroot to cart at (988, 454) on xpath=//div[@class='product-action']/button >> nth=3
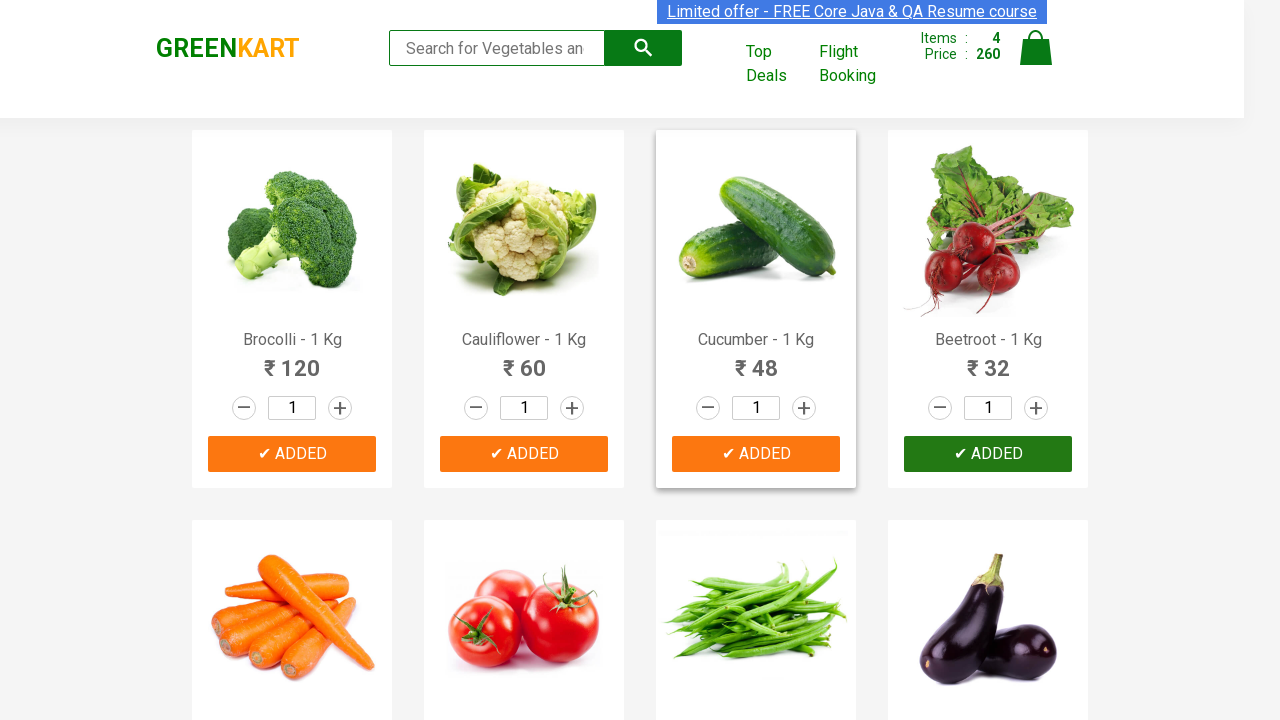

Clicked on cart icon to view cart at (1036, 59) on .cart-icon
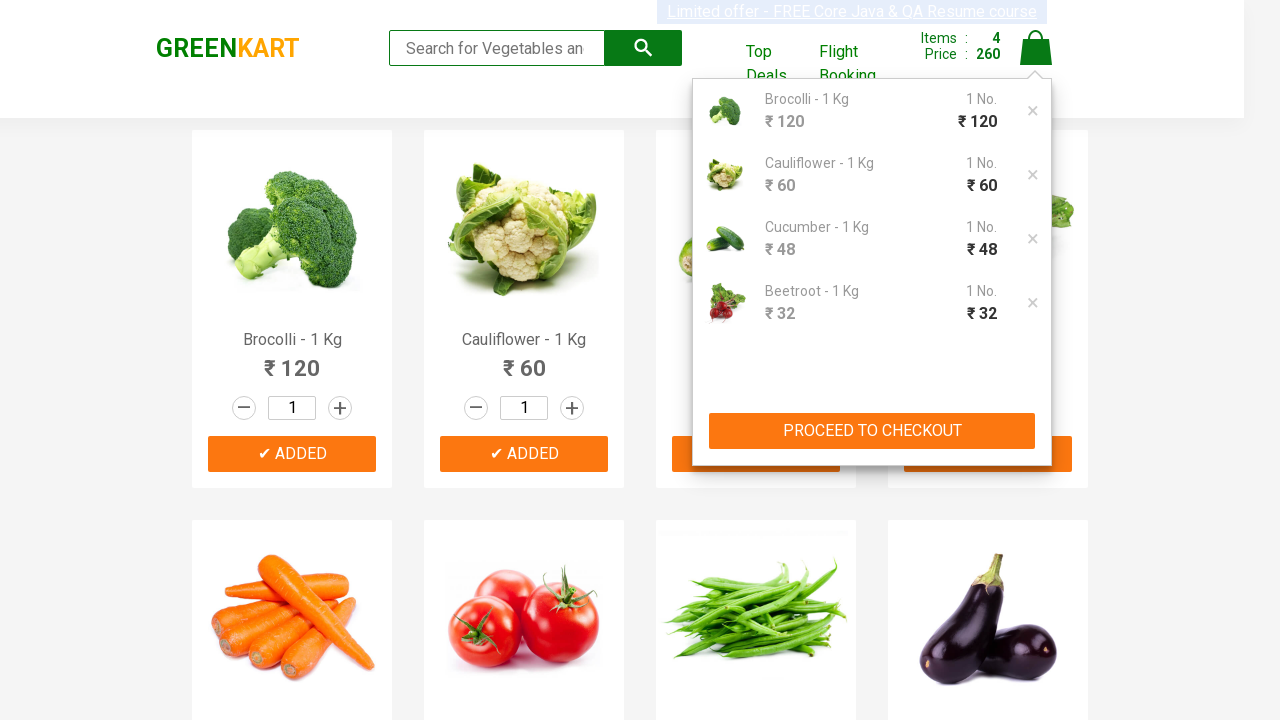

Clicked PROCEED TO CHECKOUT button at (872, 431) on xpath=//div[@class='action-block']/button
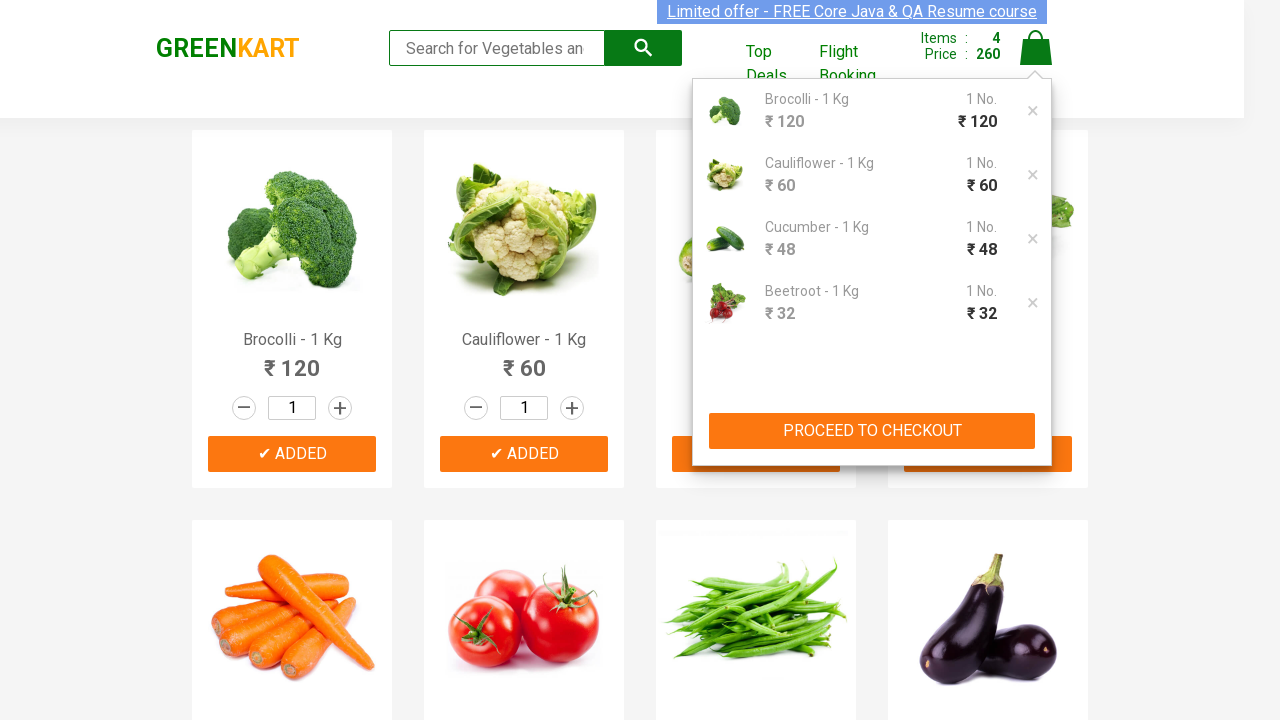

Entered promo code 'rahulshettyacademy' on .promoCode
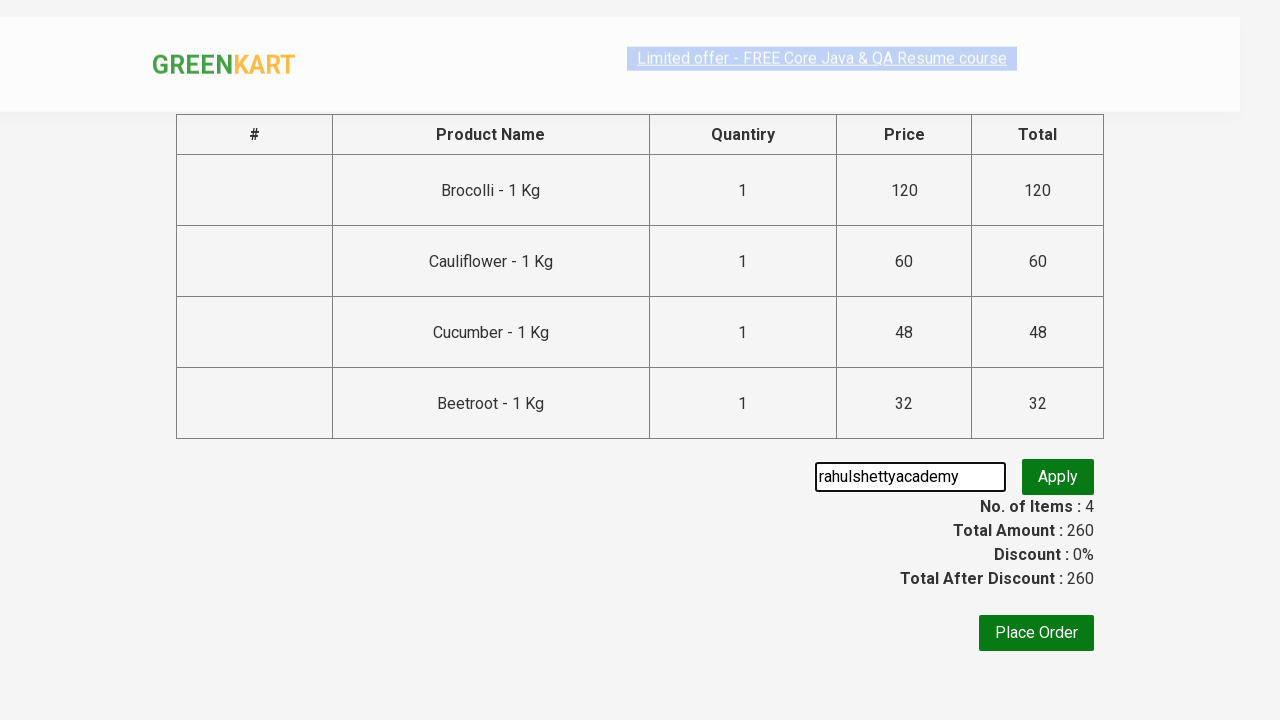

Clicked Apply button to apply promo code at (1058, 477) on .promoBtn
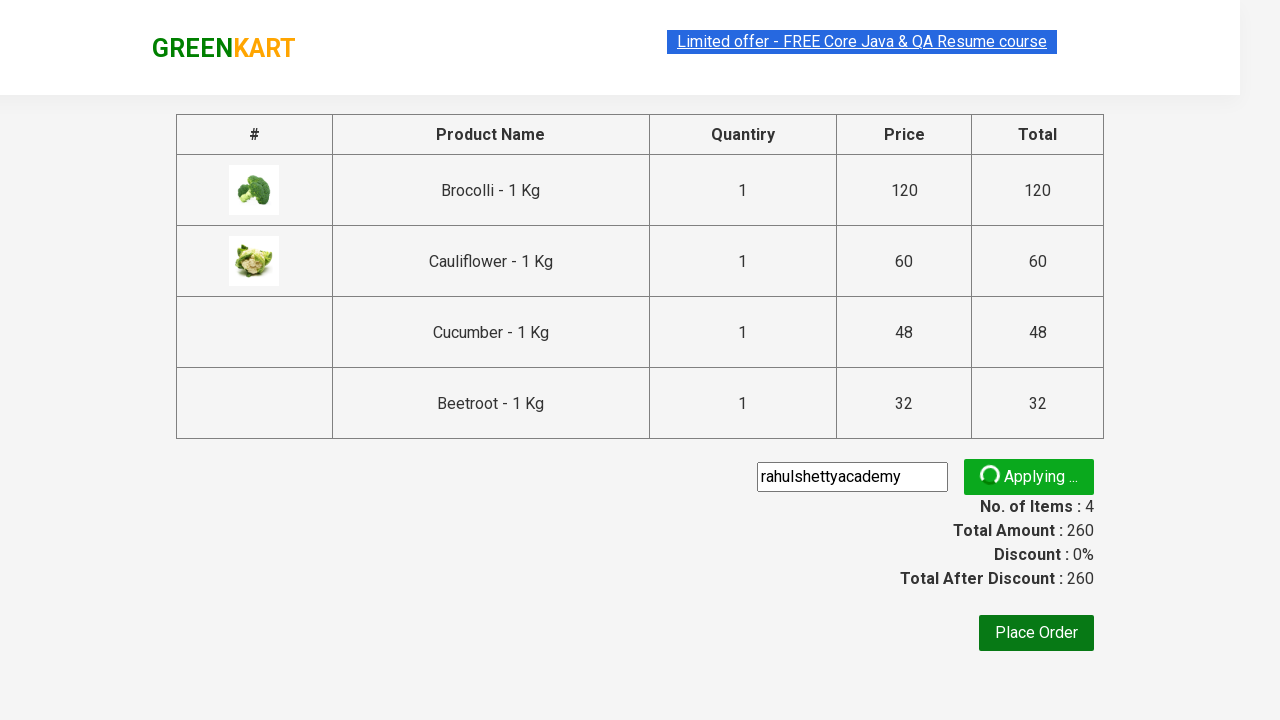

Promo code validation message appeared
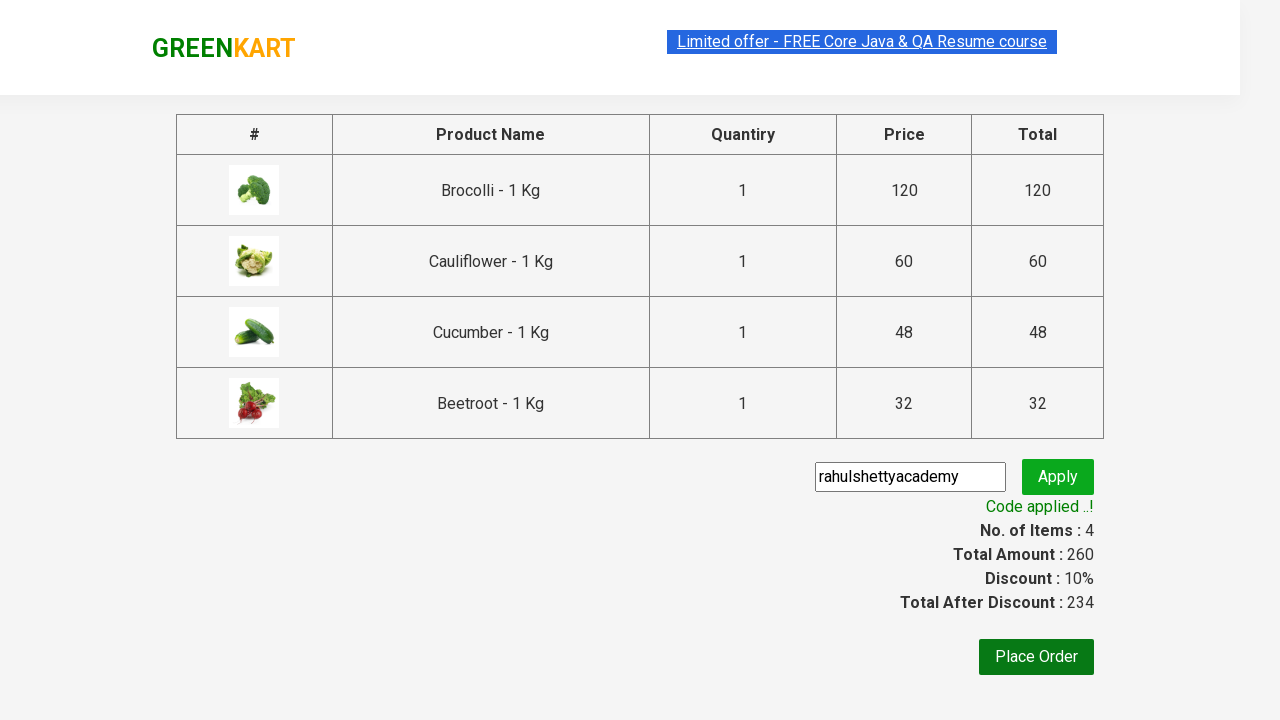

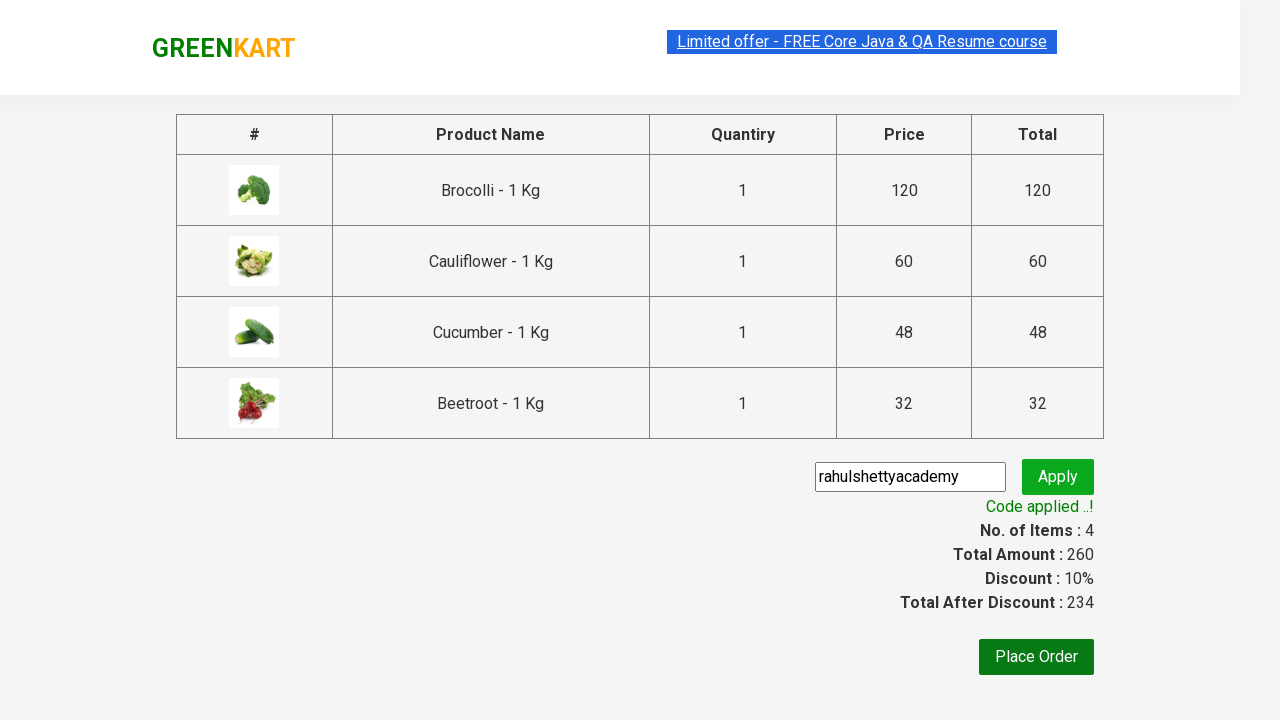